Tests the Tool Tips widget by hovering over a button and verifying the tooltip appears.

Starting URL: https://demoqa.com/

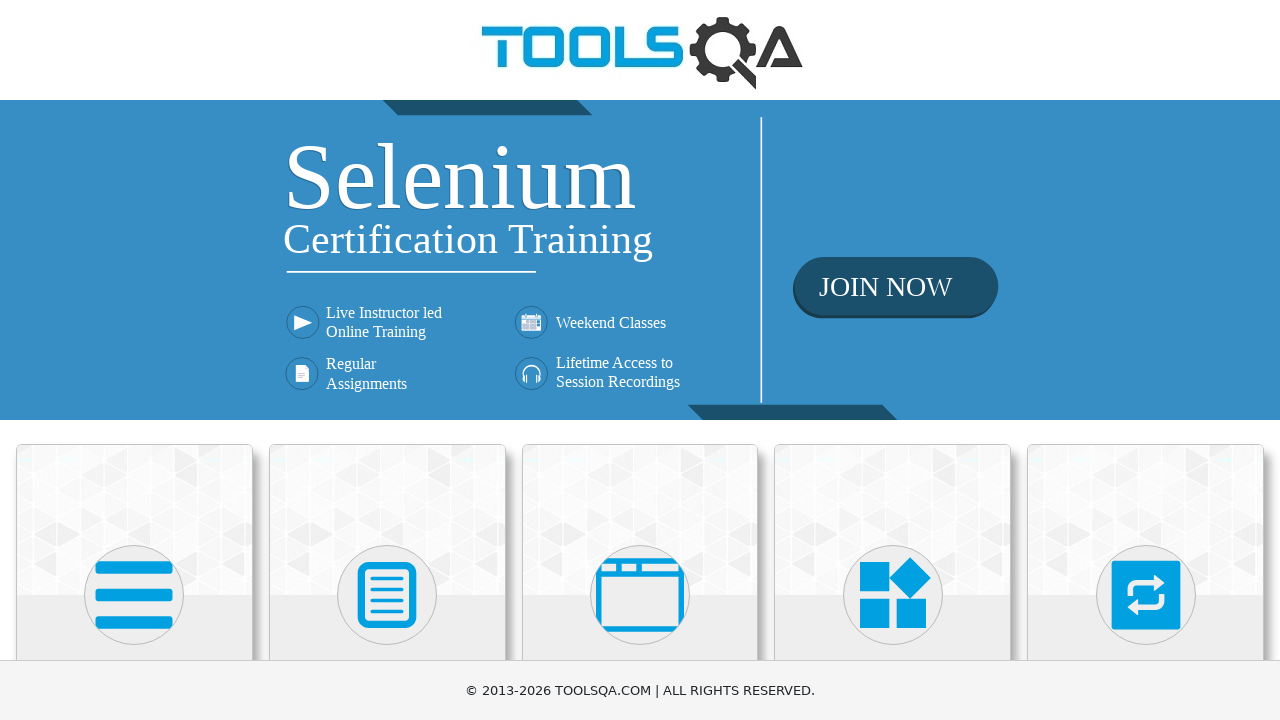

Clicked on Widgets heading at (893, 360) on internal:role=heading[name="Widgets"i]
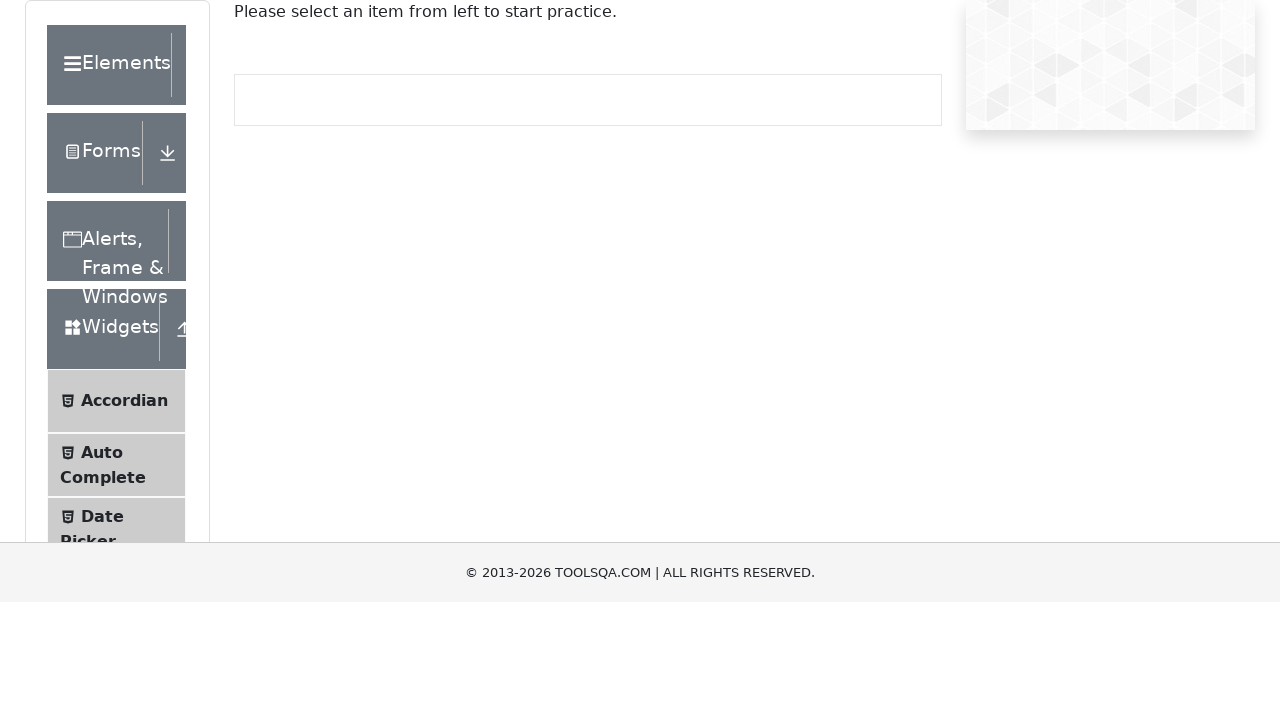

Clicked on Tool Tips menu item at (116, 360) on li >> internal:has-text="Tool Tips"i
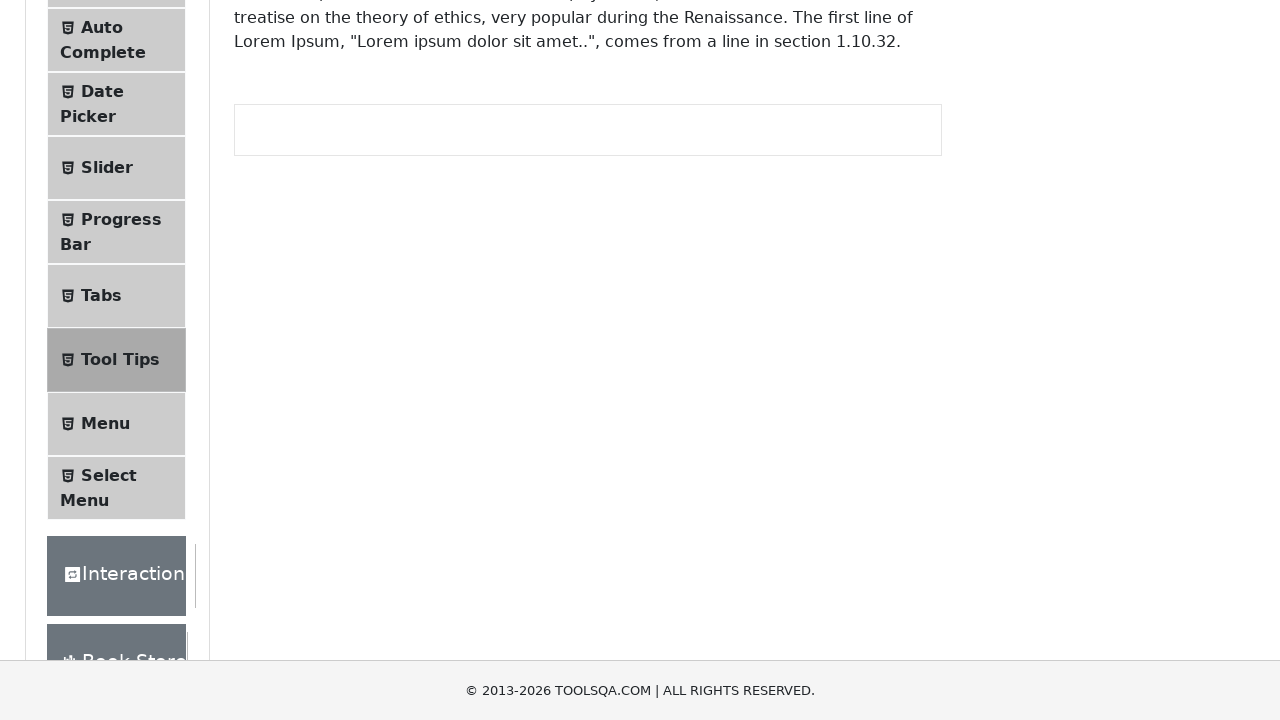

Hovered over the 'Hover me to see' button to trigger tooltip at (313, 282) on internal:role=button[name="Hover me to see"i]
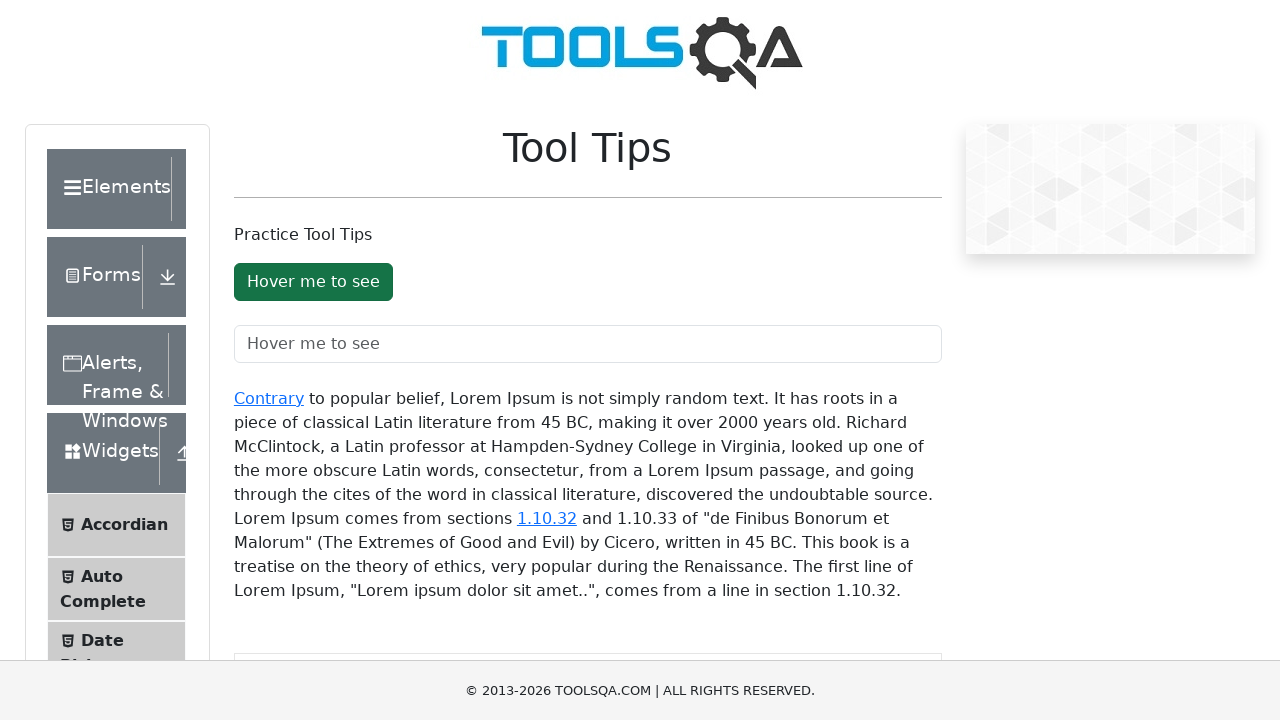

Verified tooltip appeared with text 'You hovered over the Button'
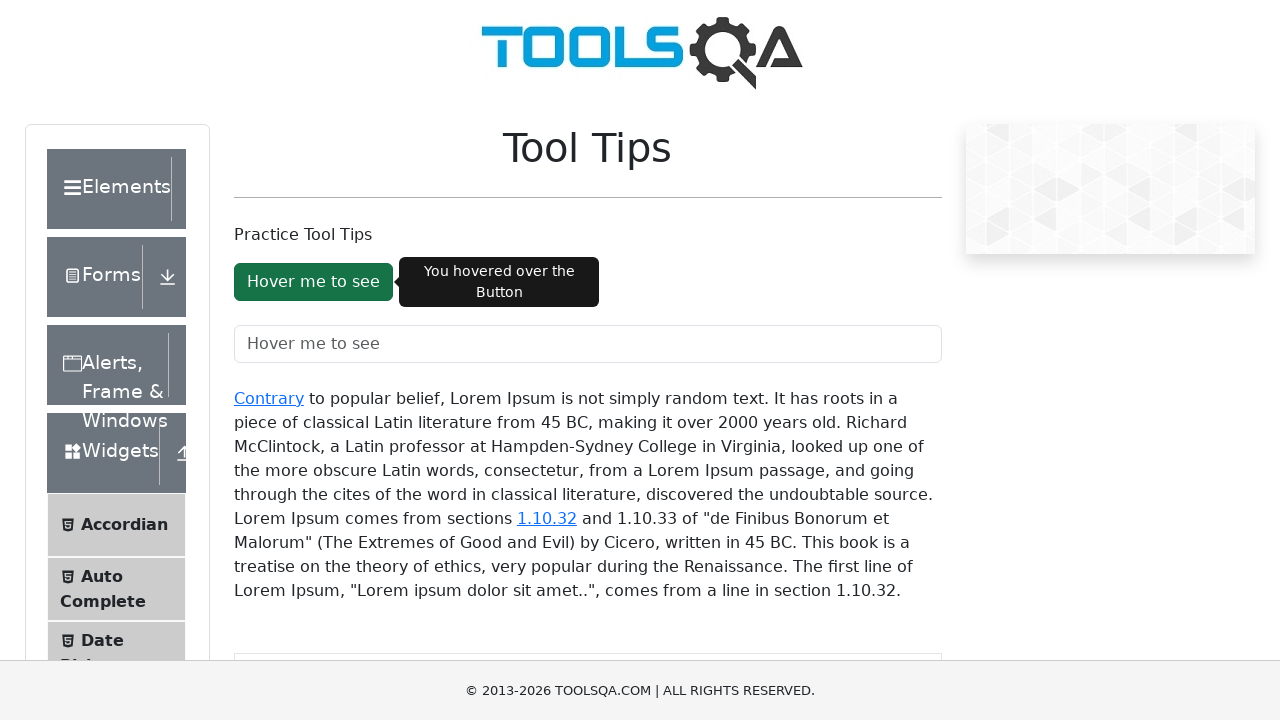

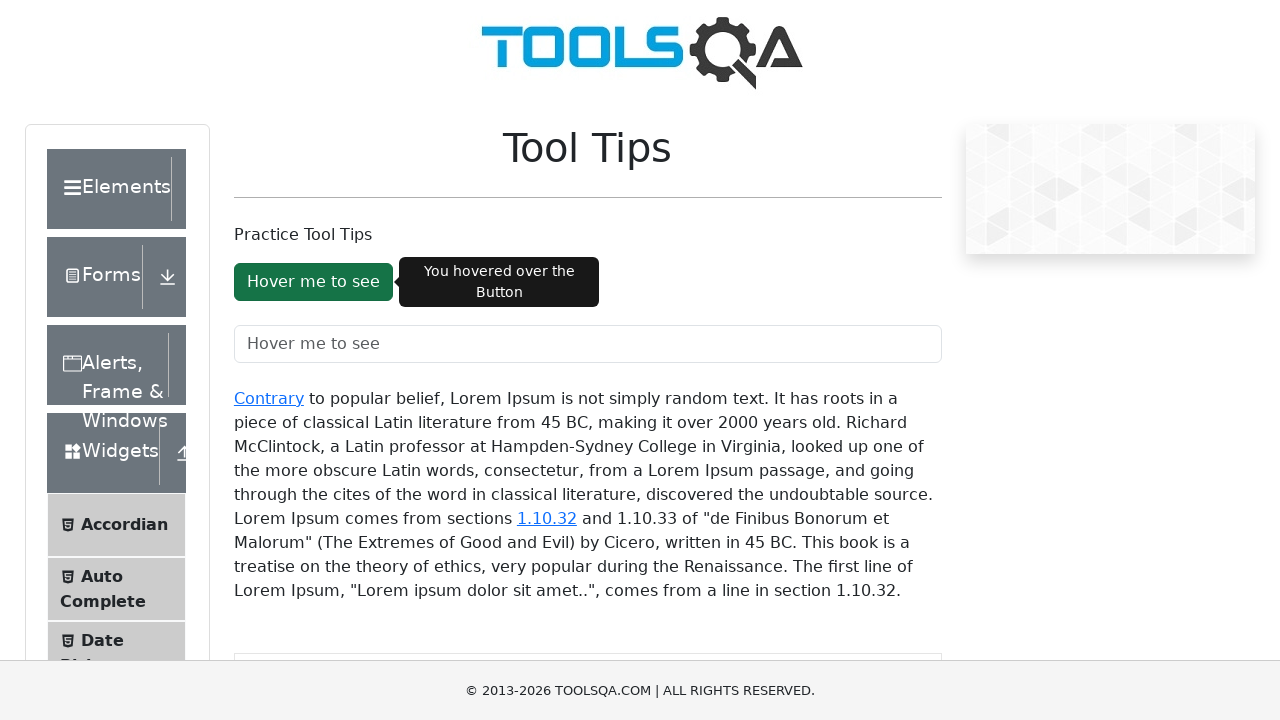